Tests date selection functionality on a news website by selecting a specific month and day from dropdown menus and clicking a button to filter news articles by date.

Starting URL: https://www.ettoday.net/news/news-list.htm

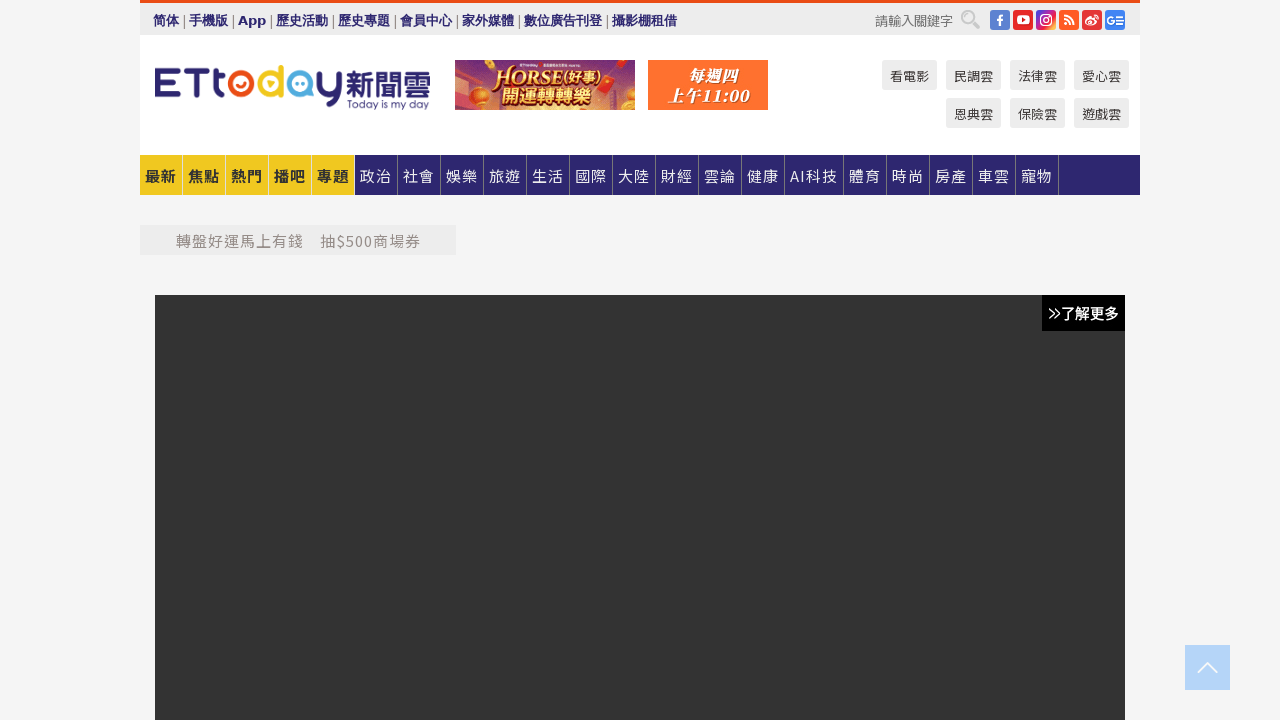

Waited for month dropdown selector to load
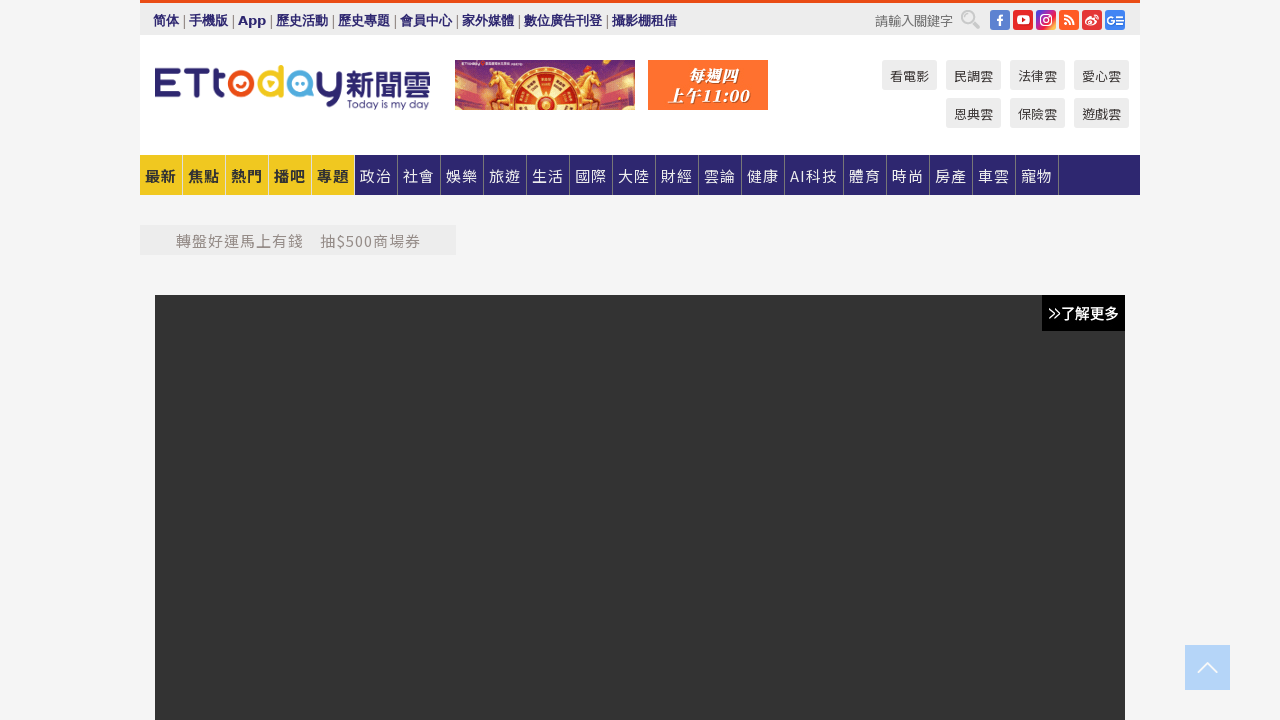

Clicked month dropdown at (282, 361) on #selM
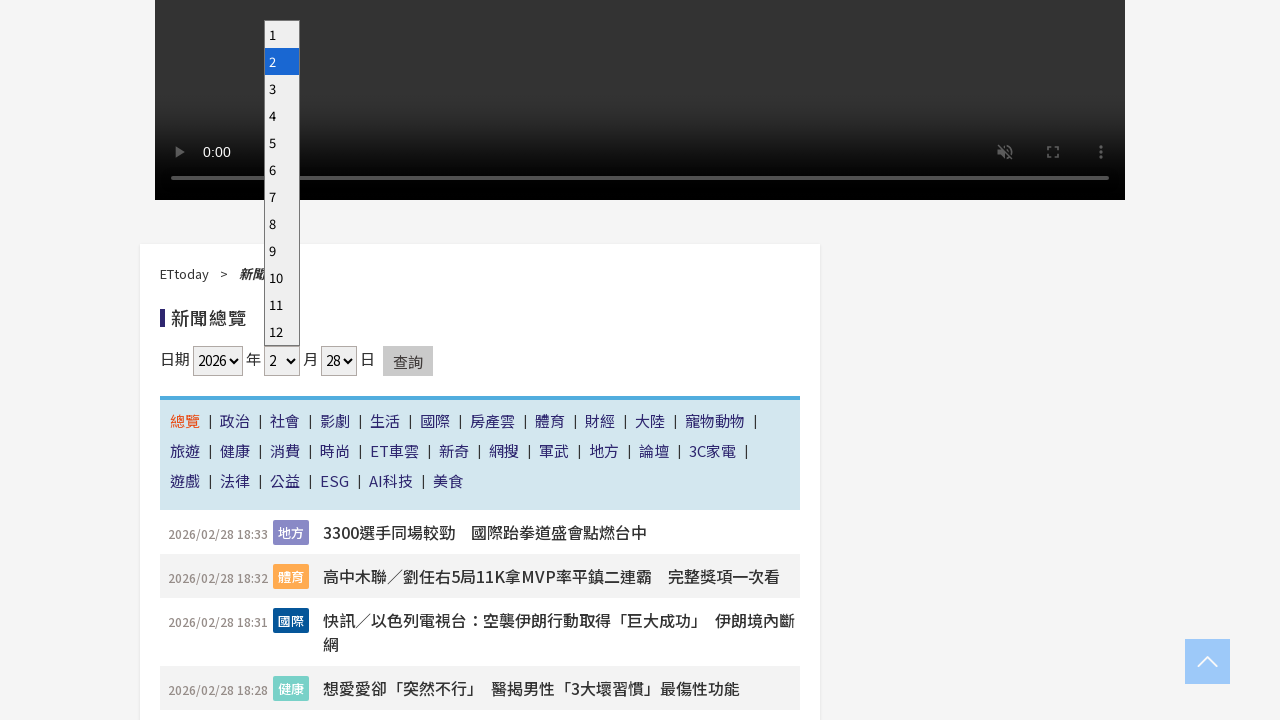

Selected month '3' from dropdown on #selM
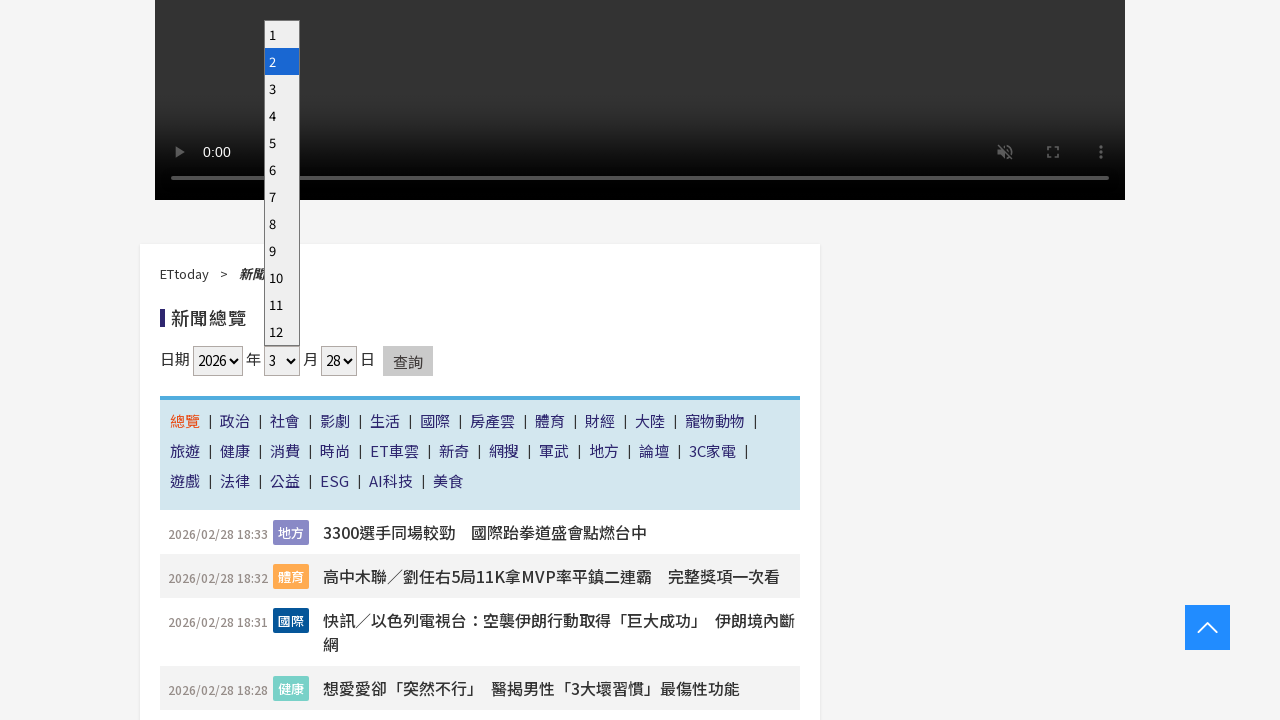

Clicked day dropdown at (339, 361) on #selD
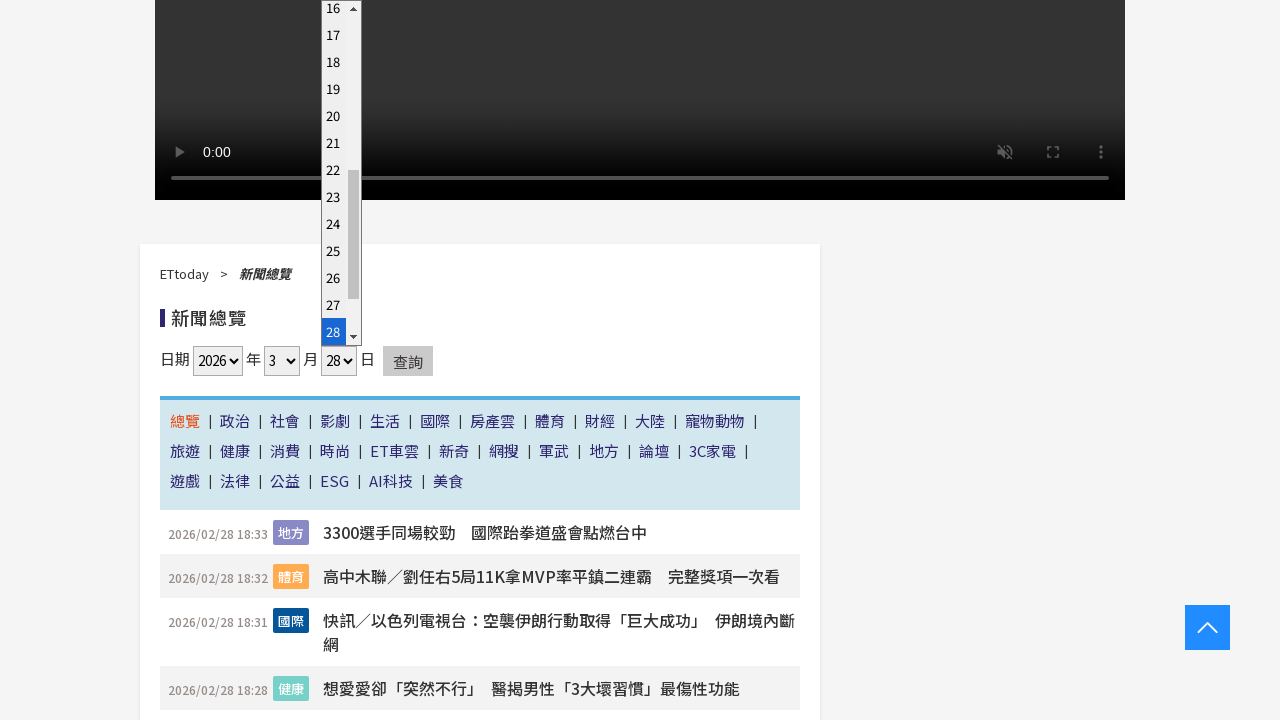

Selected day '15' from dropdown on #selD
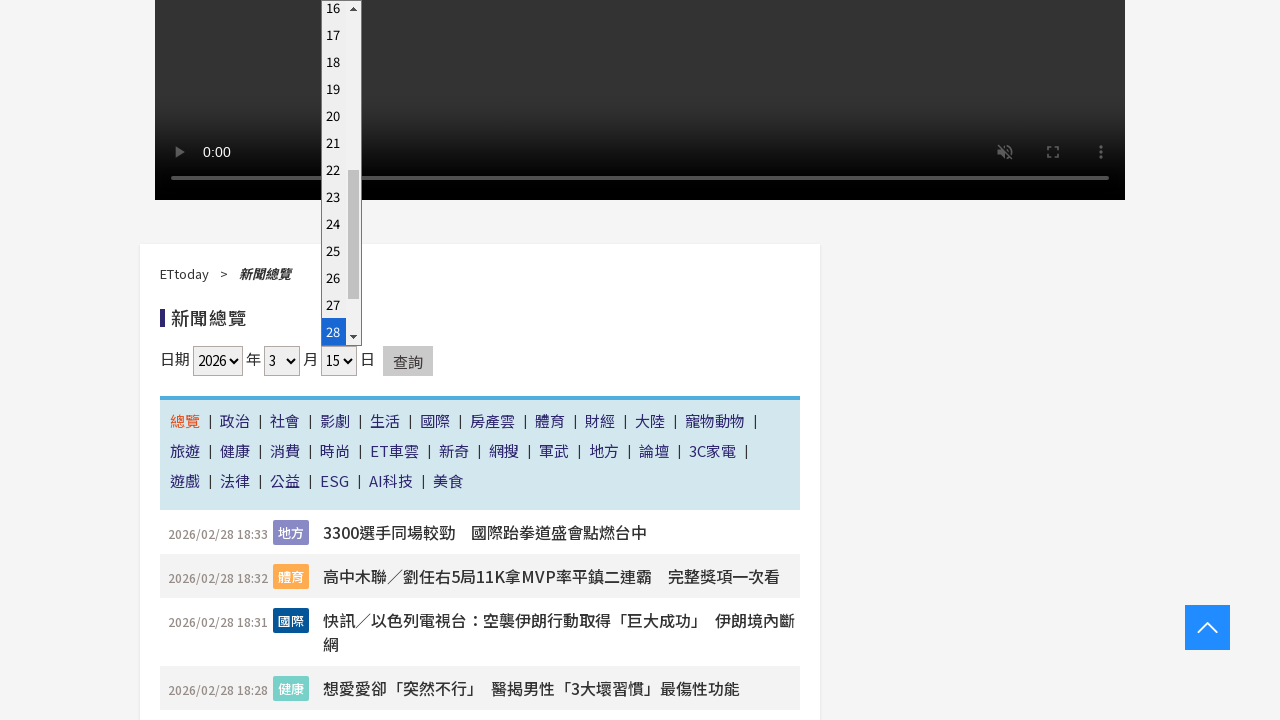

Clicked filter button to apply date selection at (408, 361) on #button
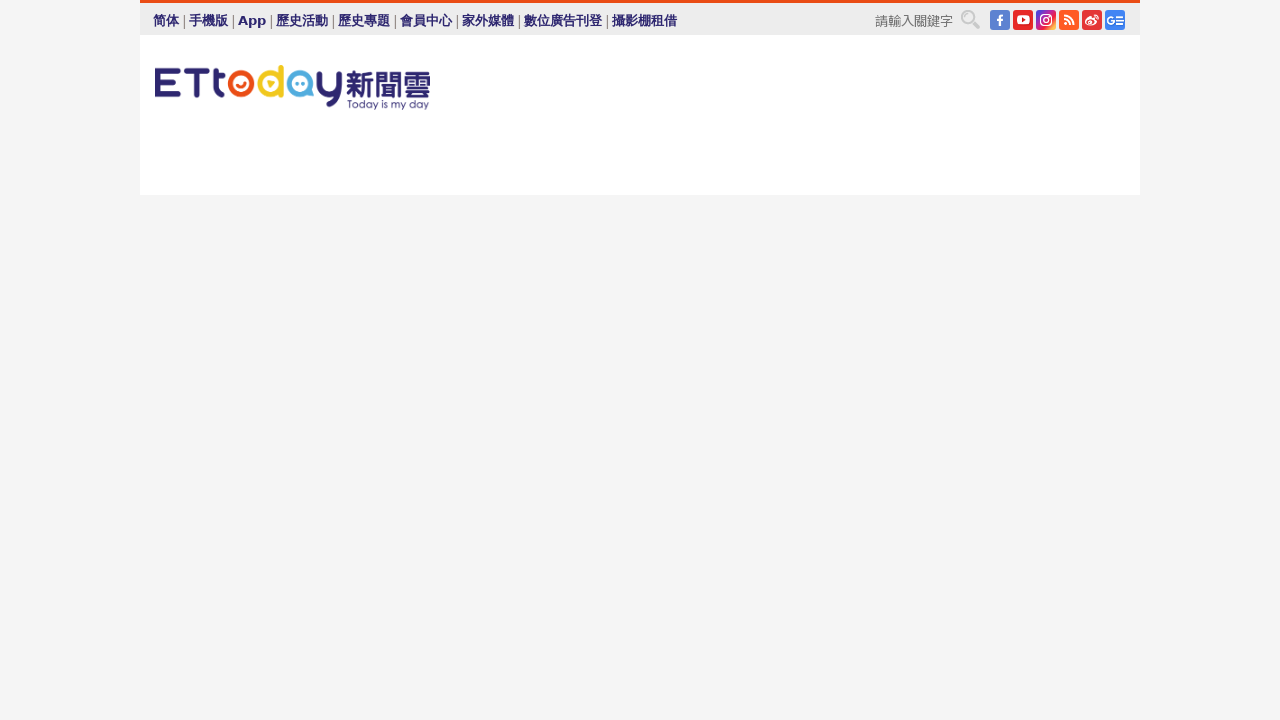

News articles filtered by selected date loaded
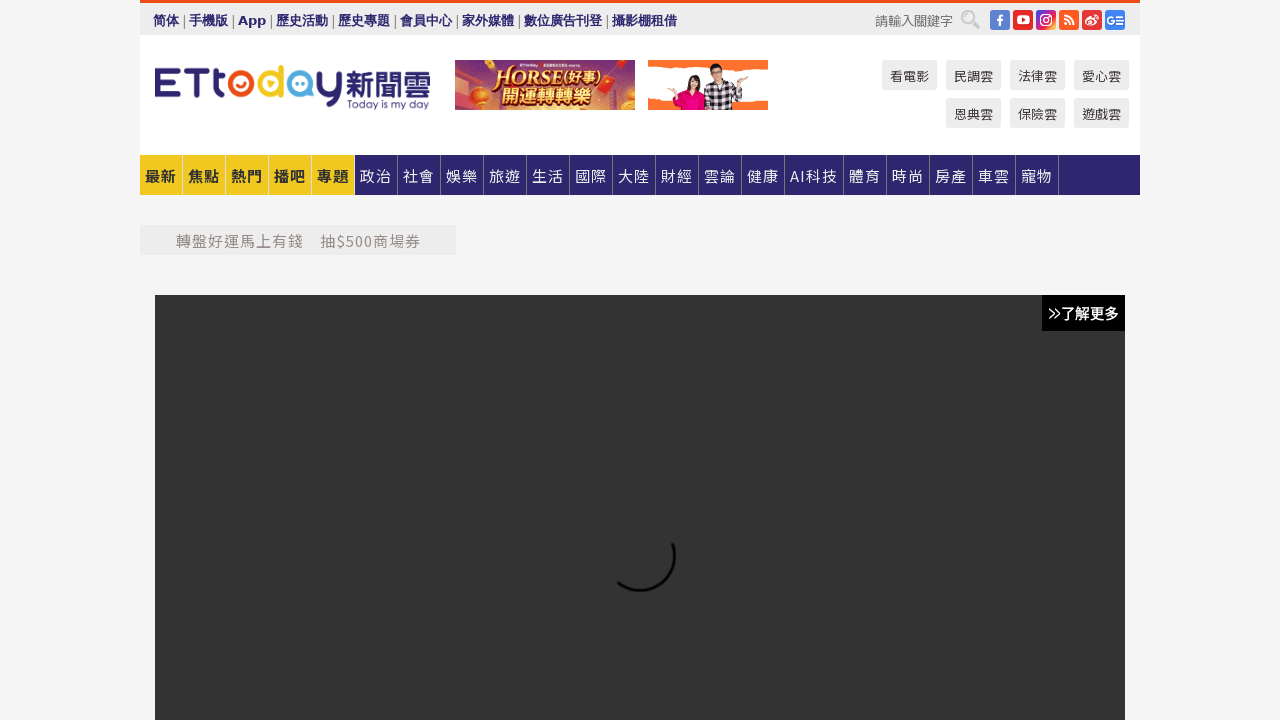

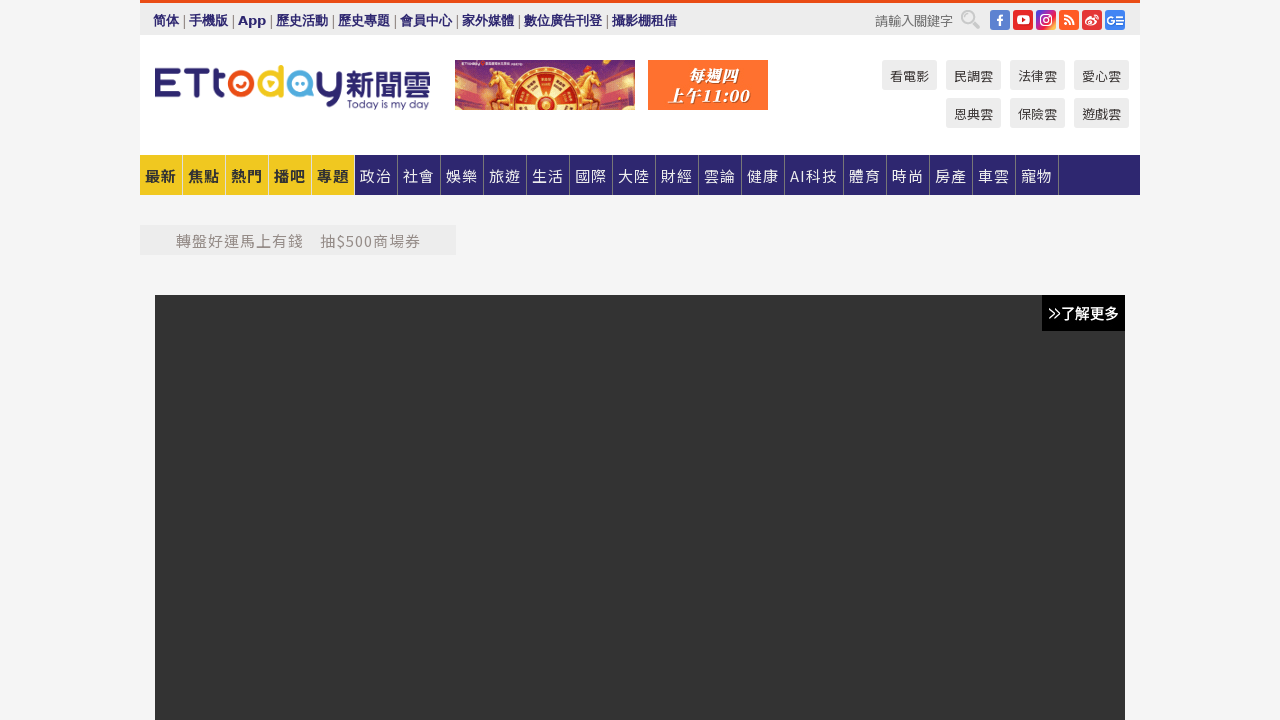